Tests that the laptops category page loads correctly by clicking the laptops button and verifying products are displayed

Starting URL: https://www.demoblaze.com/

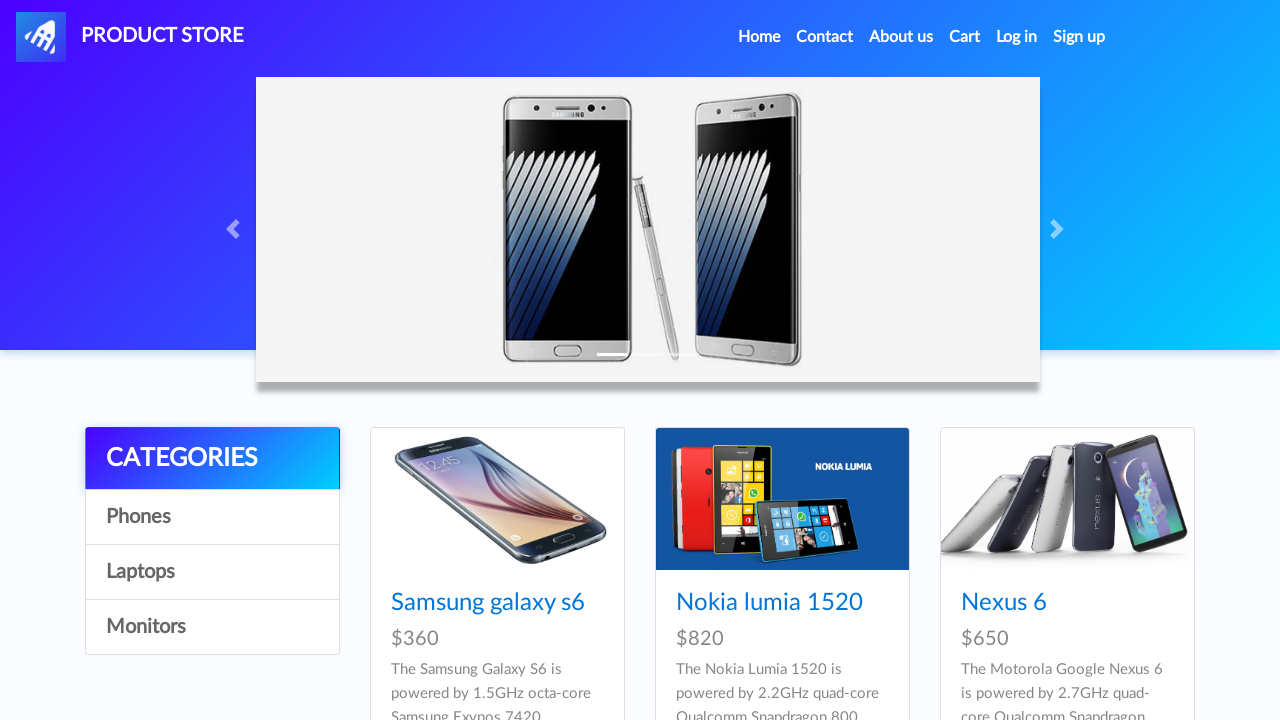

Clicked the Laptops category button at (212, 572) on a[onclick="byCat('notebook')"]
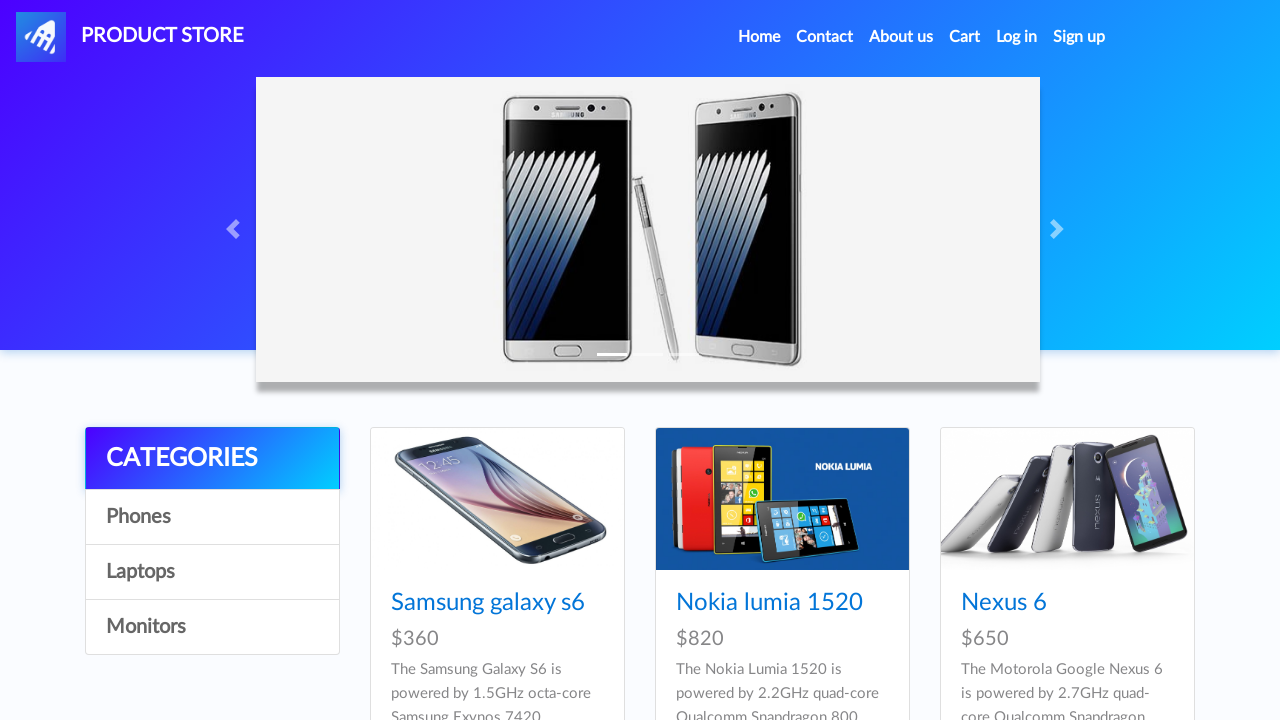

Laptops category page loaded and products are displayed
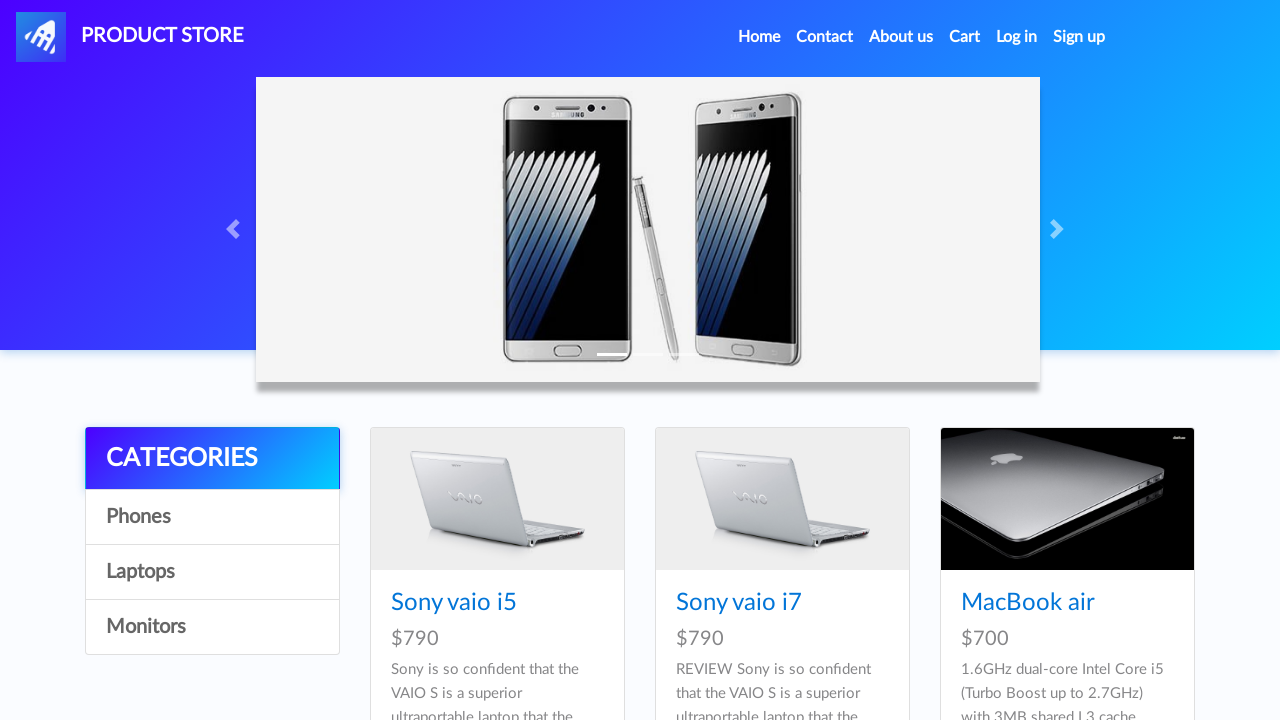

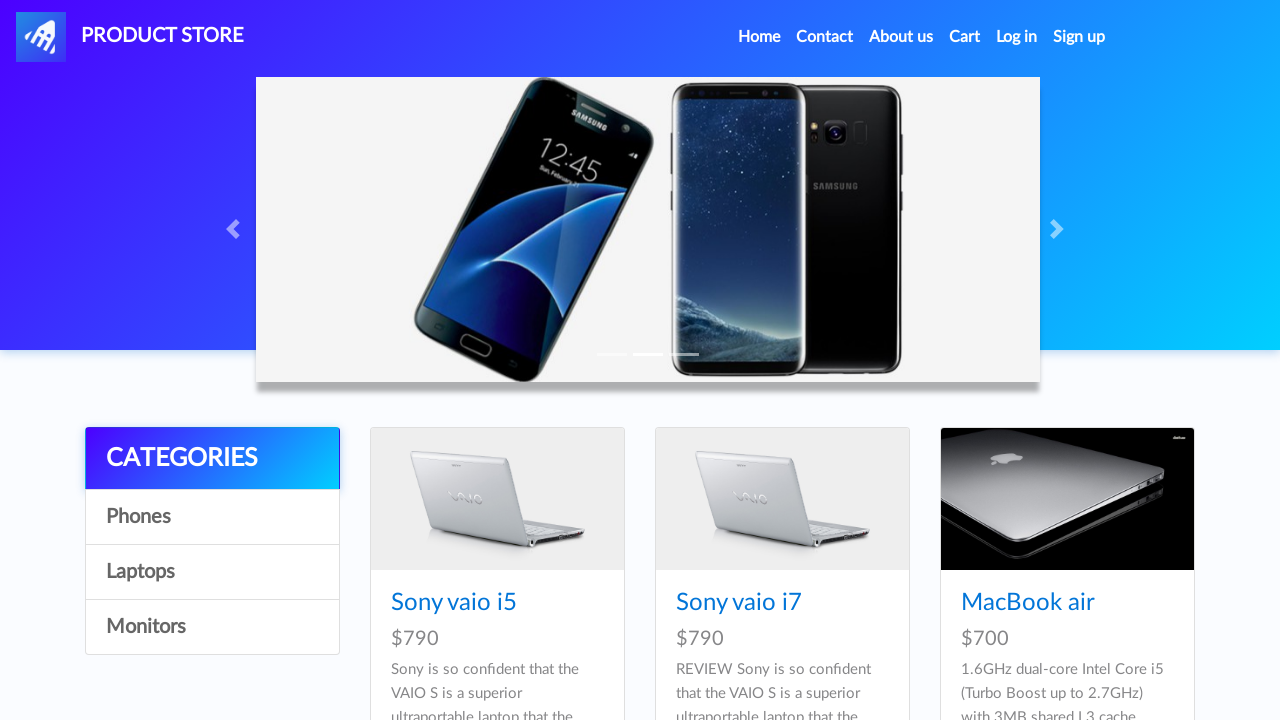